Tests counting links on a webpage, specifically in the footer section and first column, then opens each link in the first column in a new tab and retrieves their titles

Starting URL: https://rahulshettyacademy.com/AutomationPractice/

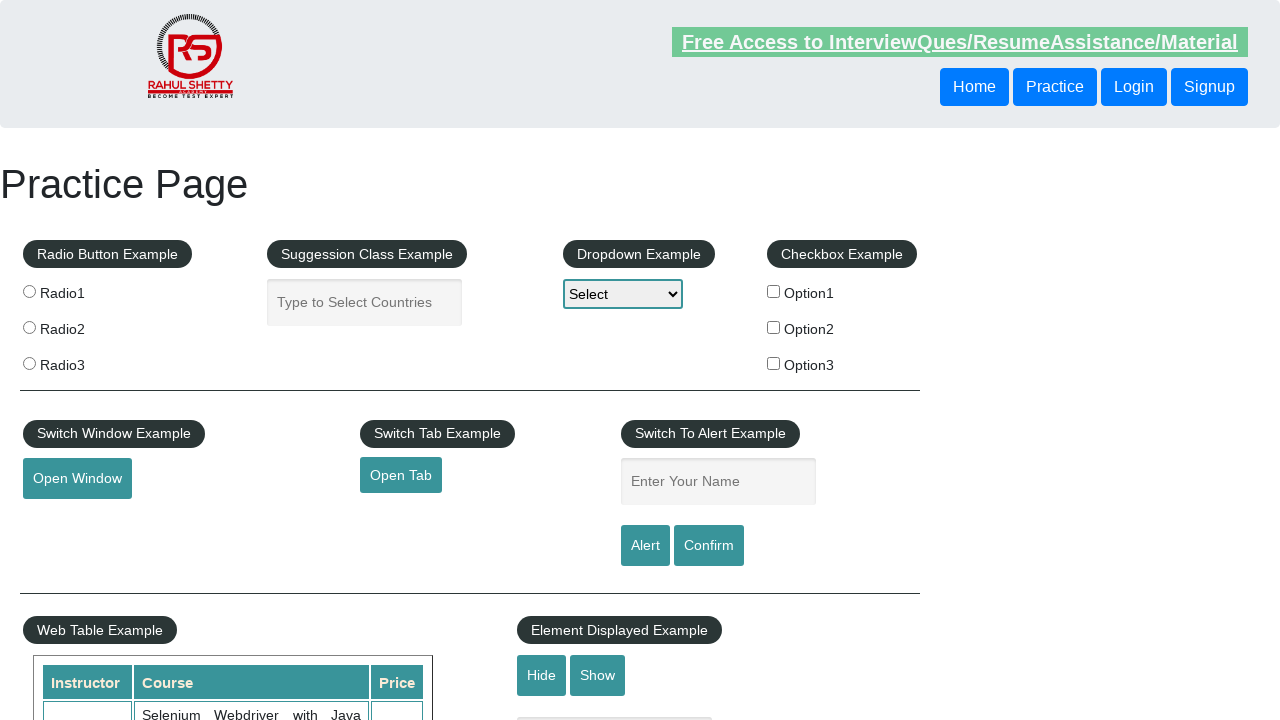

Counted total links on page: 27
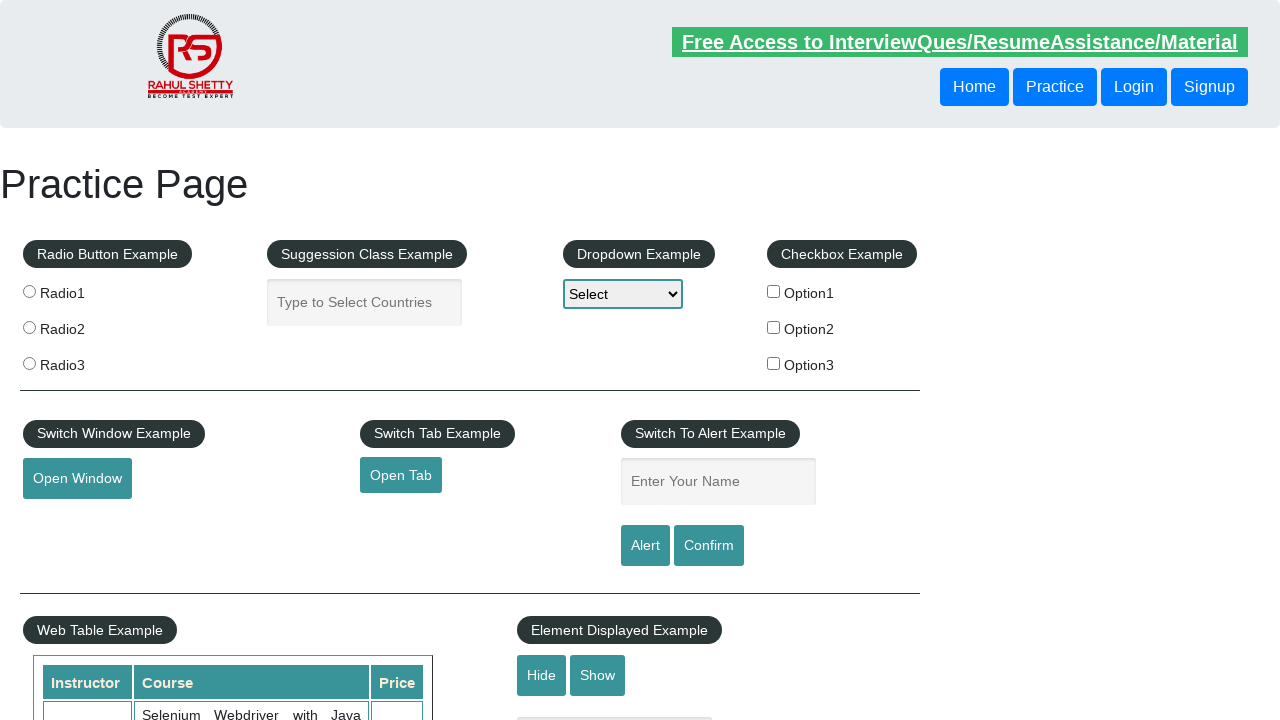

Counted links in footer section: 20
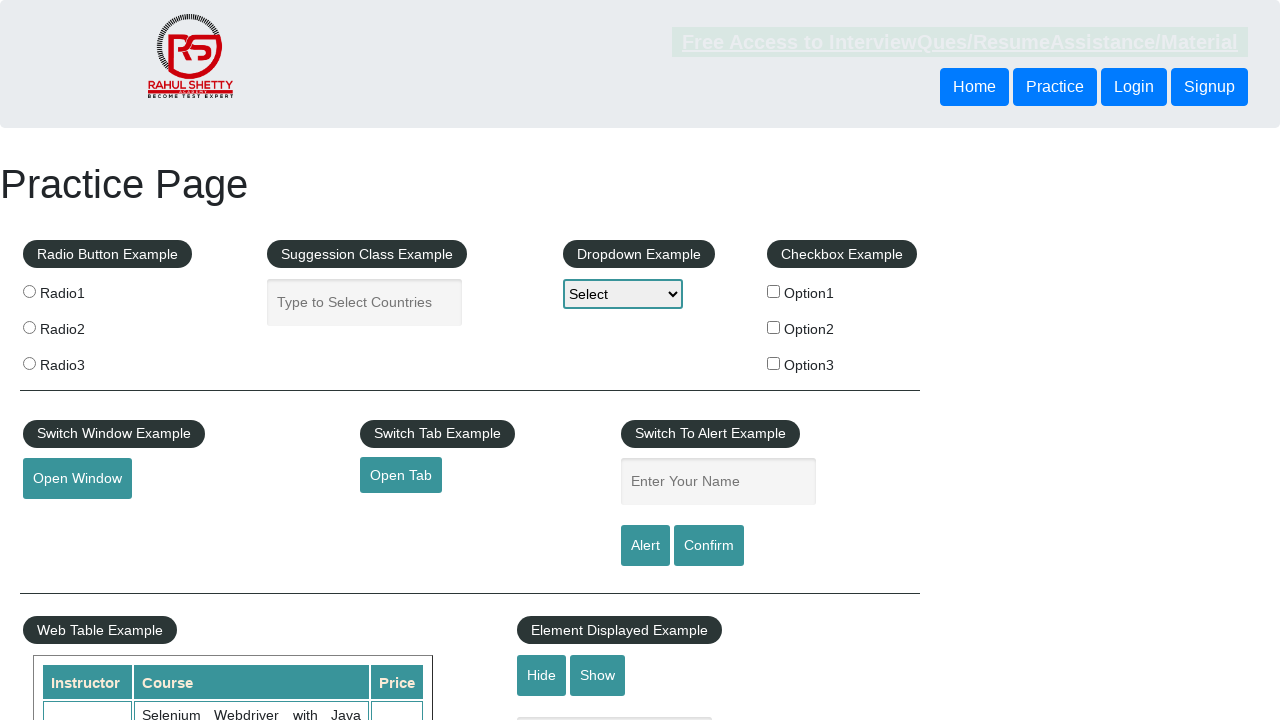

Counted links in first column of footer: 5
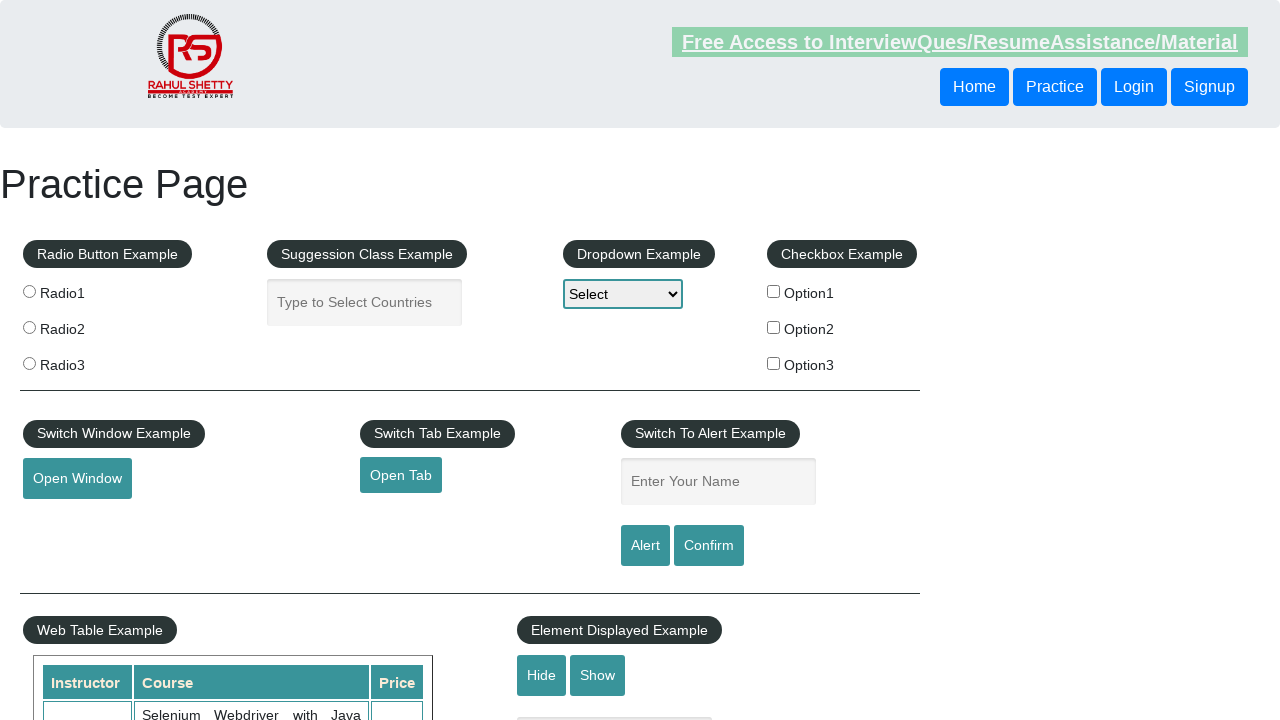

Opened first column link 1 in new tab using Ctrl+Click at (68, 520) on (//table/tbody/tr/td[1]/ul//a)[2]
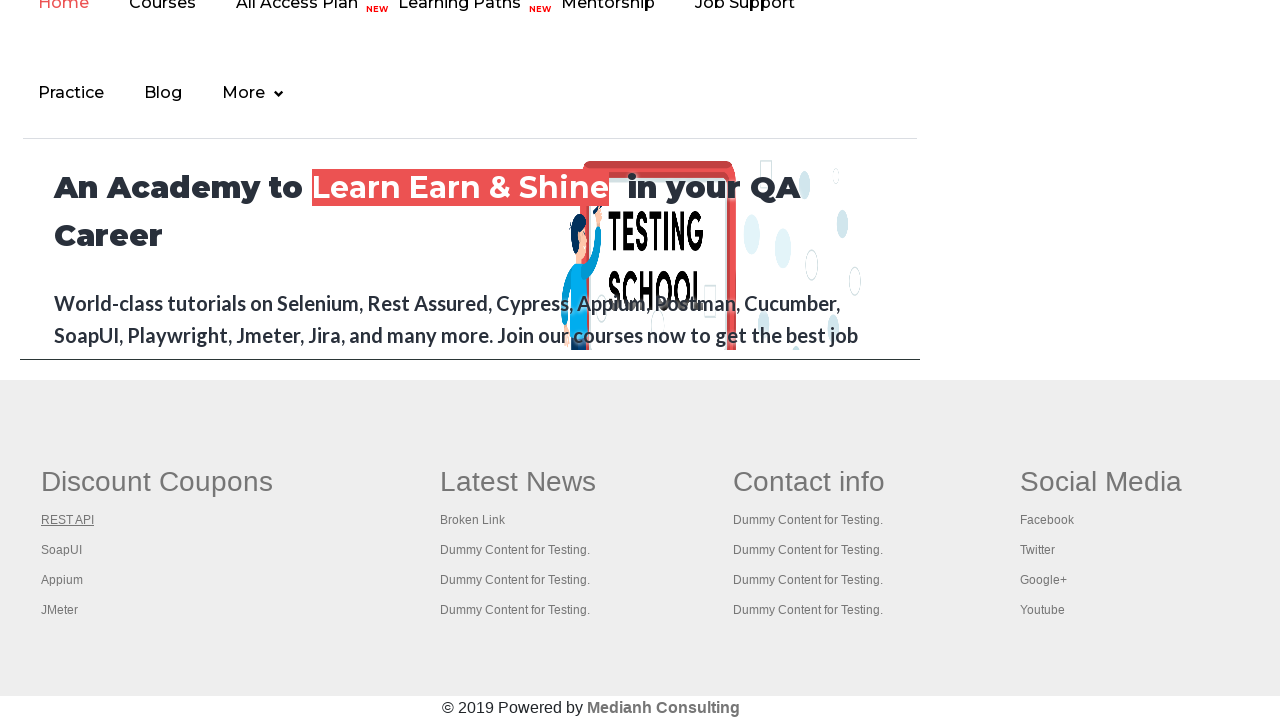

Opened first column link 2 in new tab using Ctrl+Click at (62, 550) on (//table/tbody/tr/td[1]/ul//a)[3]
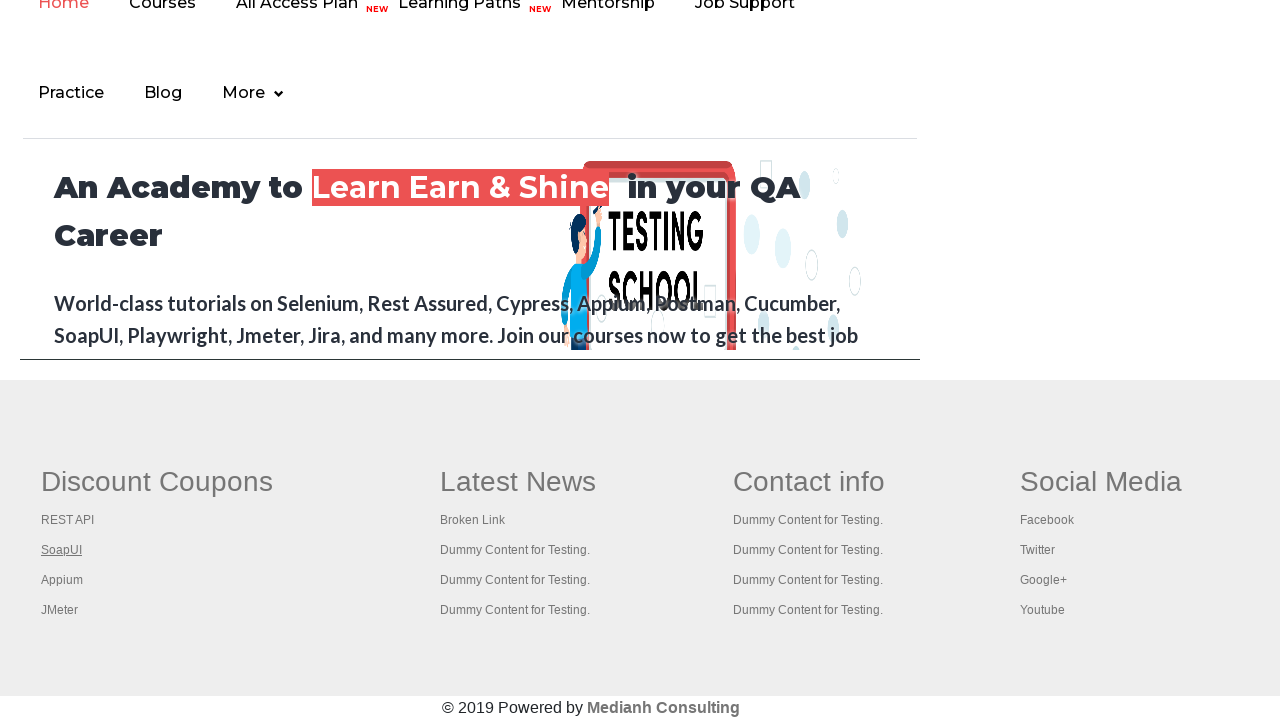

Opened first column link 3 in new tab using Ctrl+Click at (62, 580) on (//table/tbody/tr/td[1]/ul//a)[4]
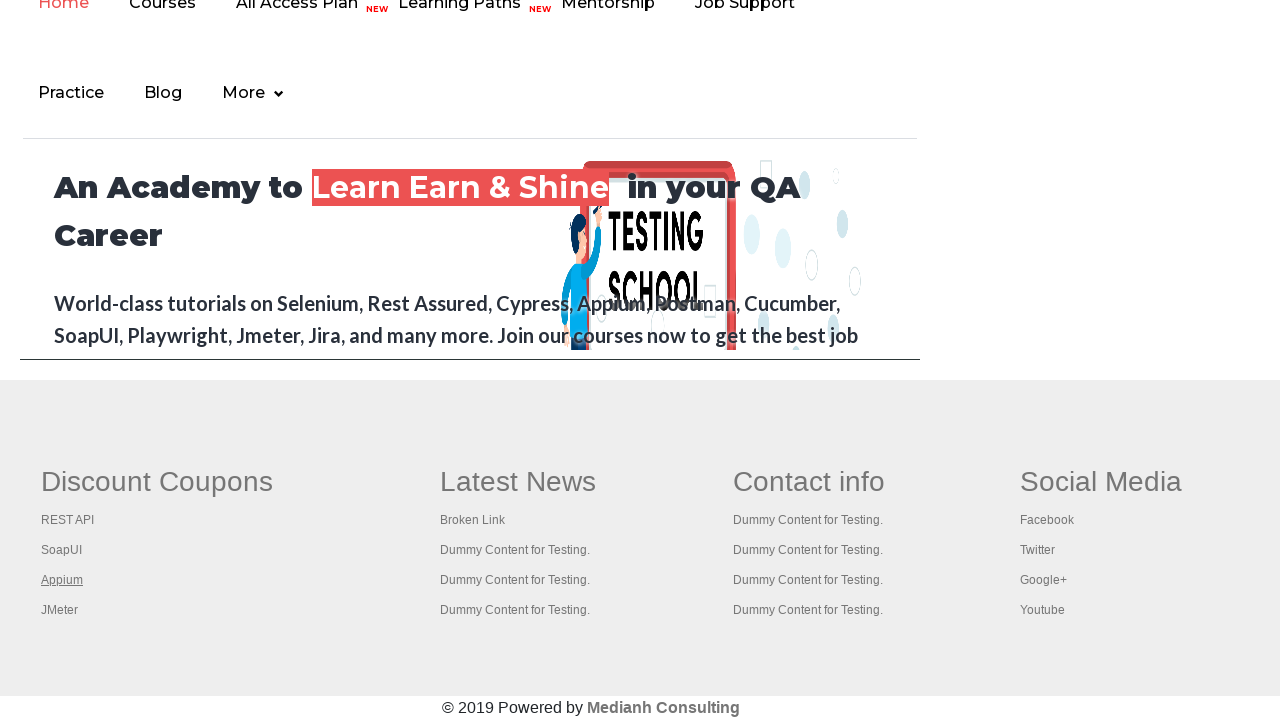

Opened first column link 4 in new tab using Ctrl+Click at (60, 610) on (//table/tbody/tr/td[1]/ul//a)[5]
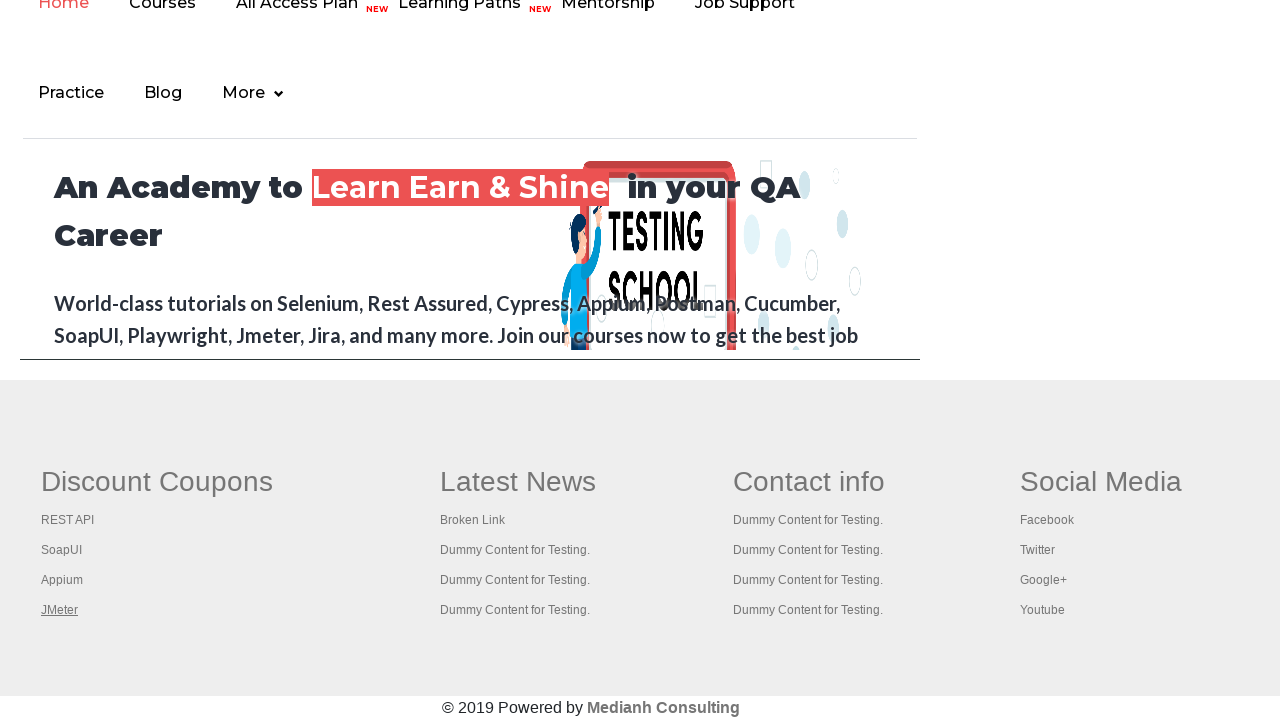

Waited 2 seconds for all new tabs to open
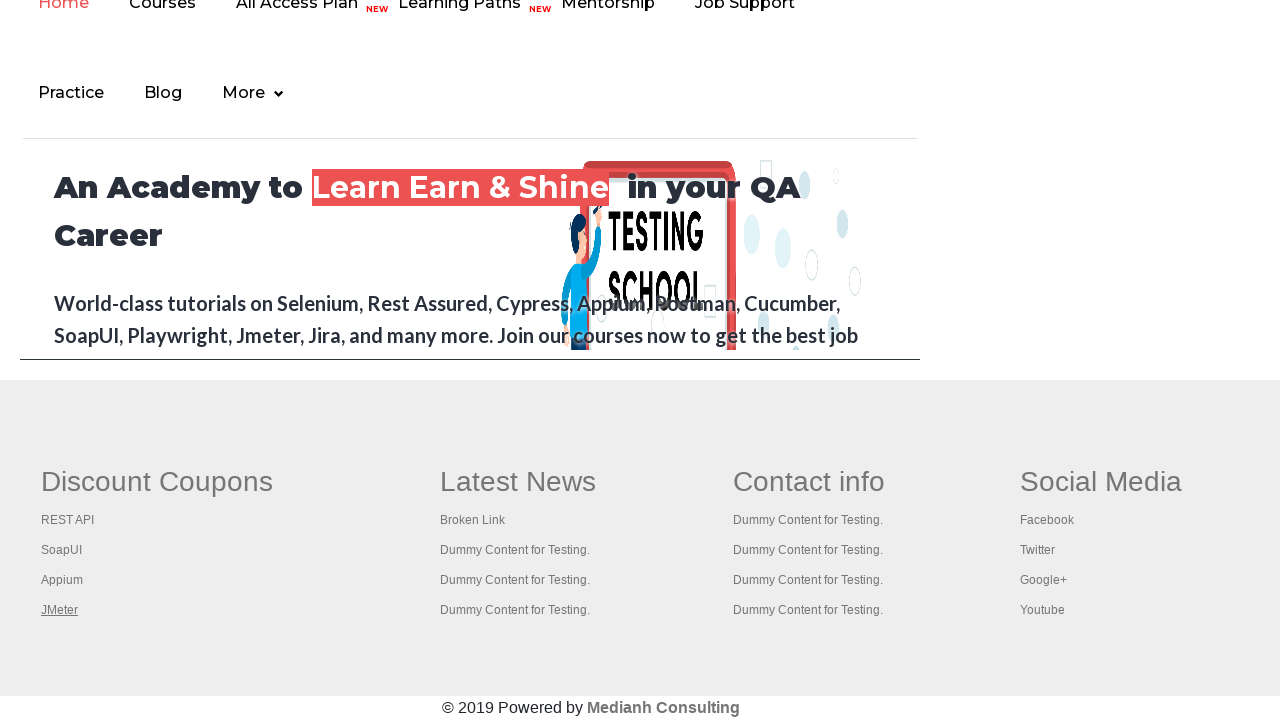

Retrieved all open pages/tabs, total count: 5
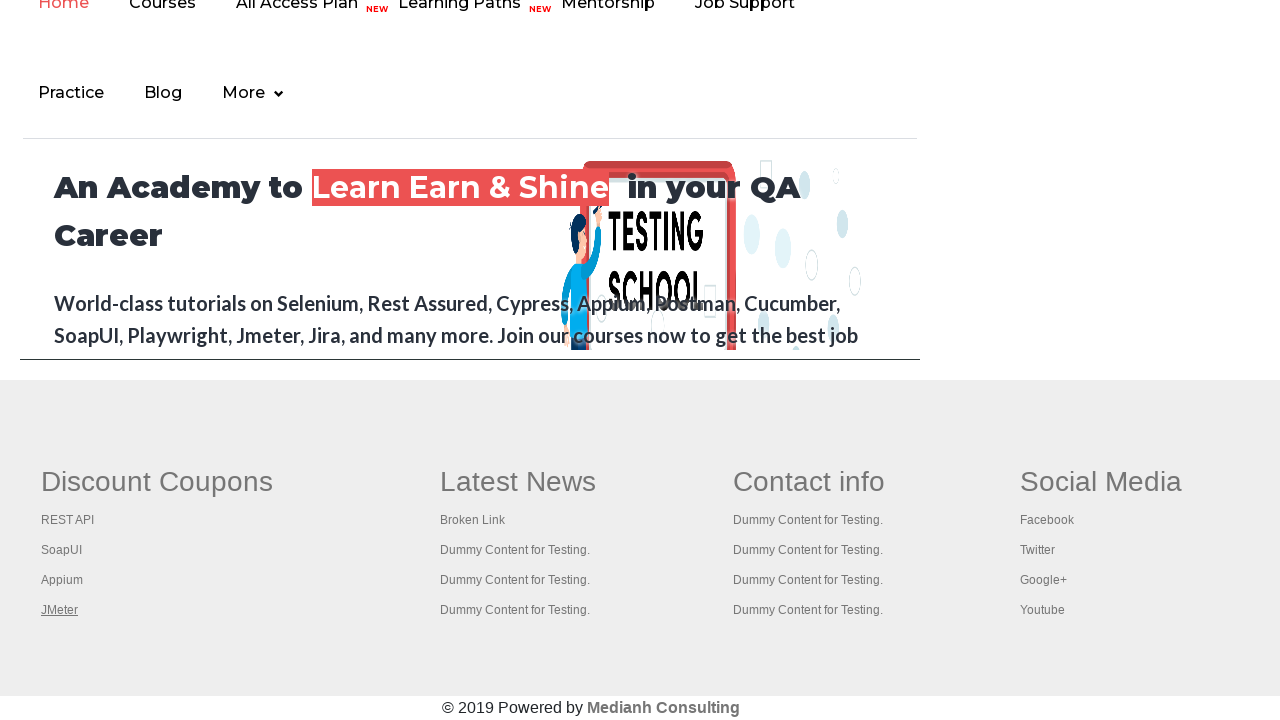

Retrieved page title: Practice Page
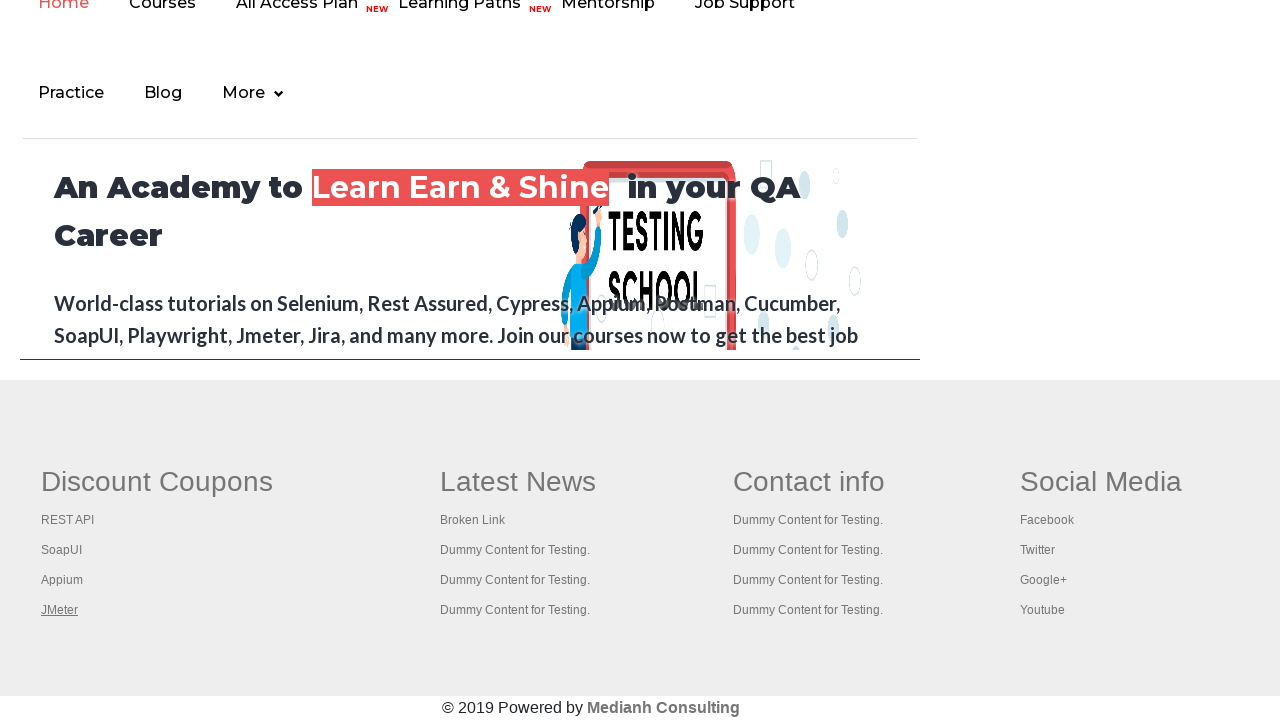

Retrieved page title: REST API Tutorial
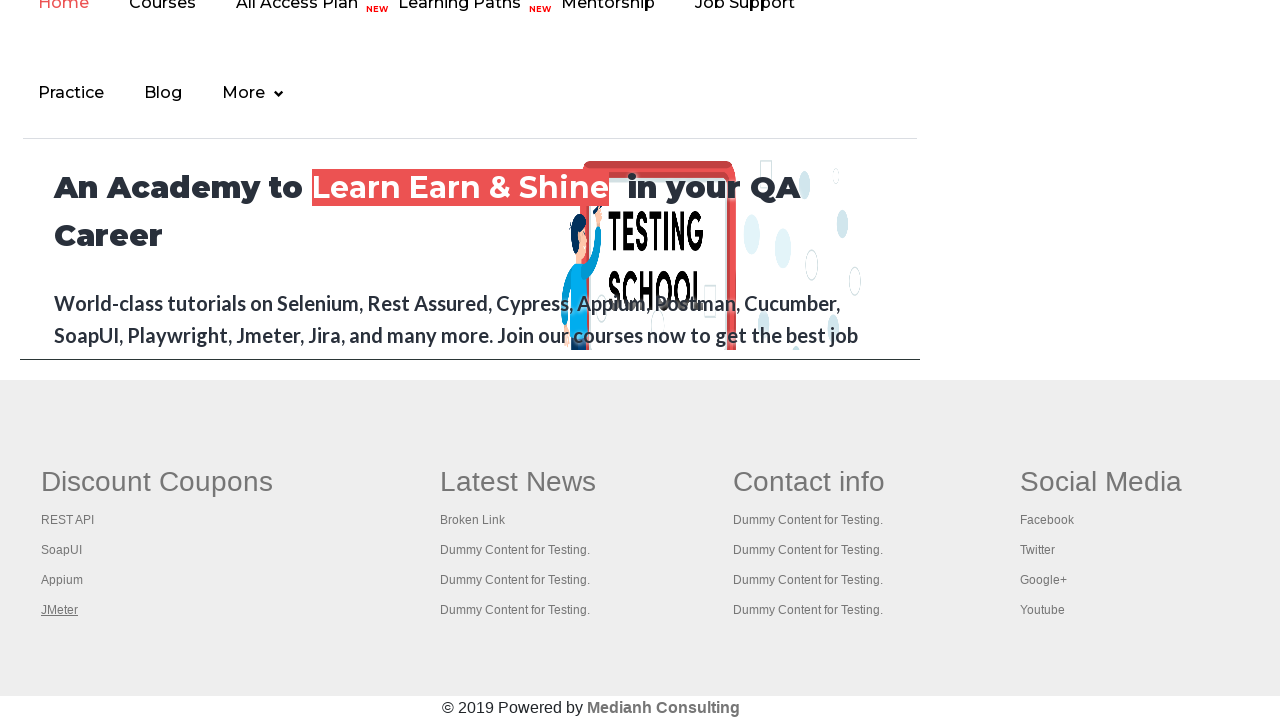

Retrieved page title: The World’s Most Popular API Testing Tool | SoapUI
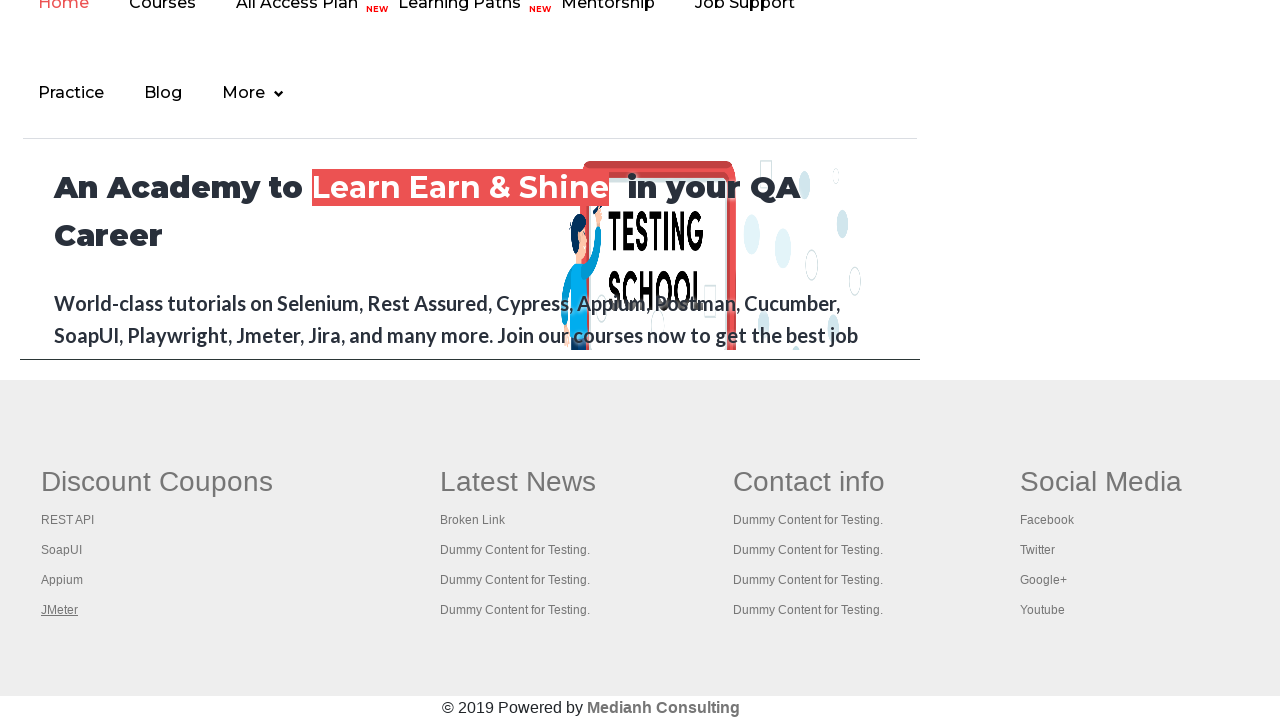

Retrieved page title: Appium tutorial for Mobile Apps testing | RahulShetty Academy | Rahul
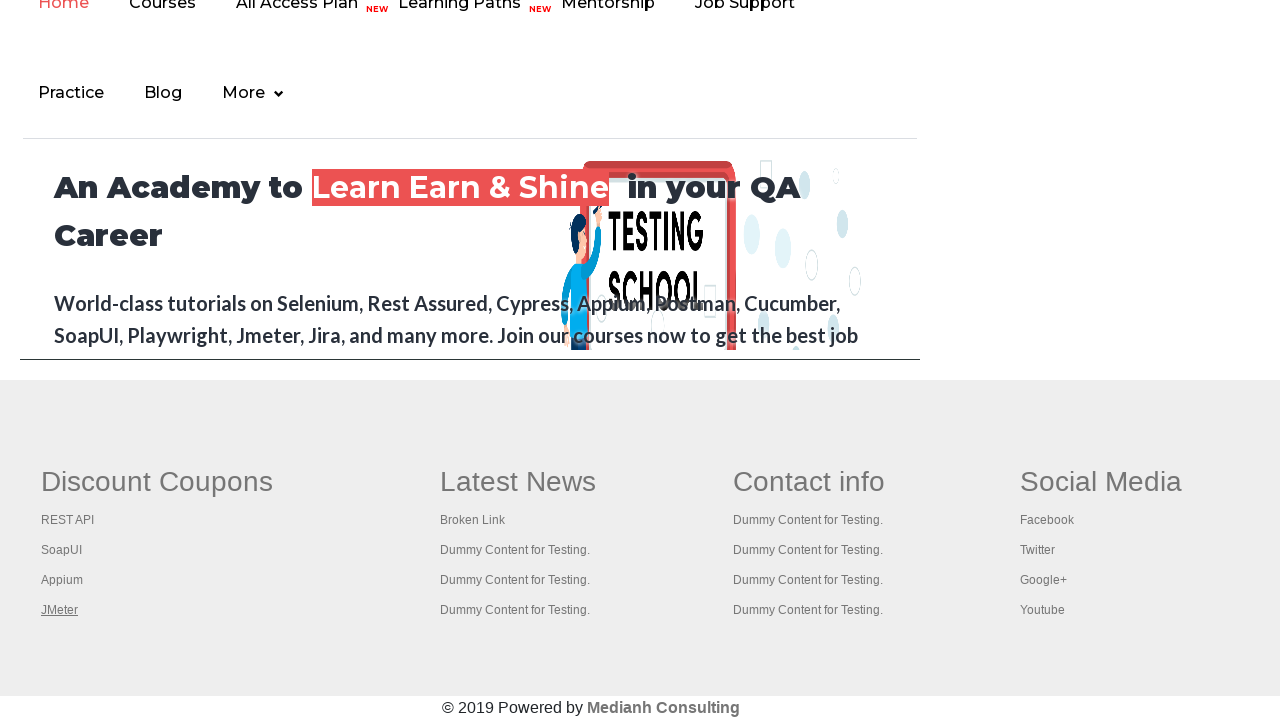

Retrieved page title: Apache JMeter - Apache JMeter™
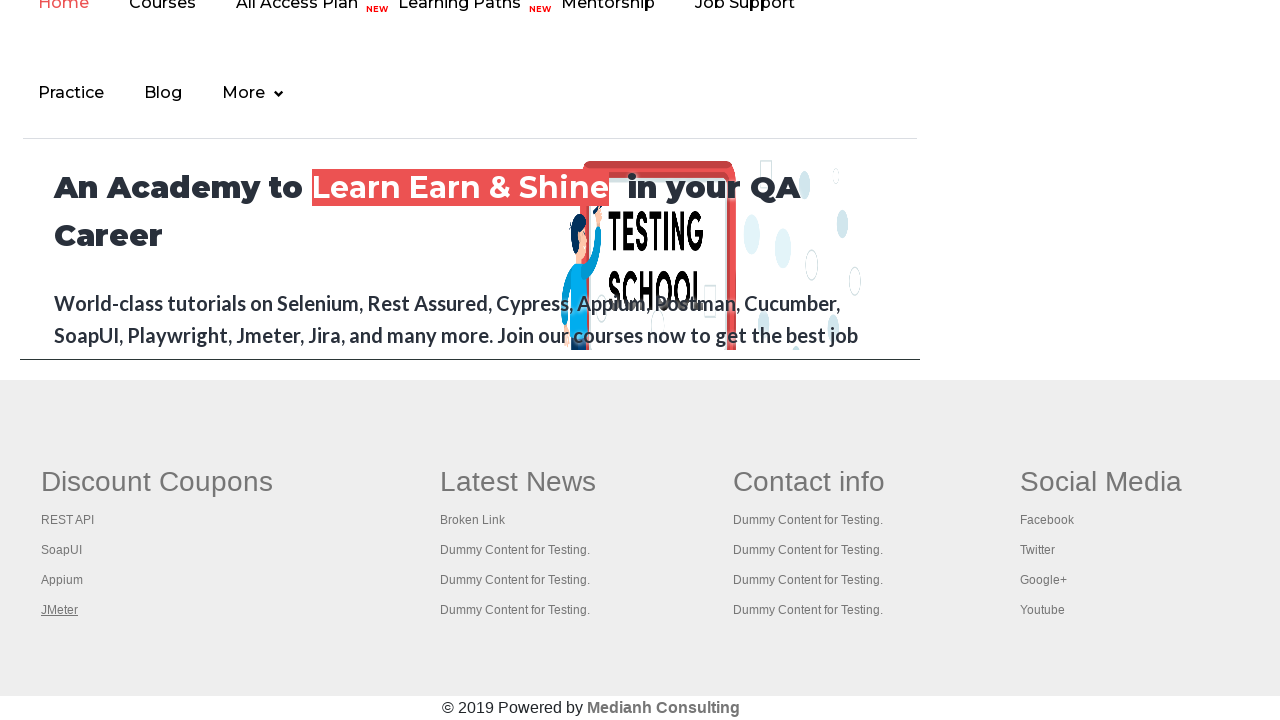

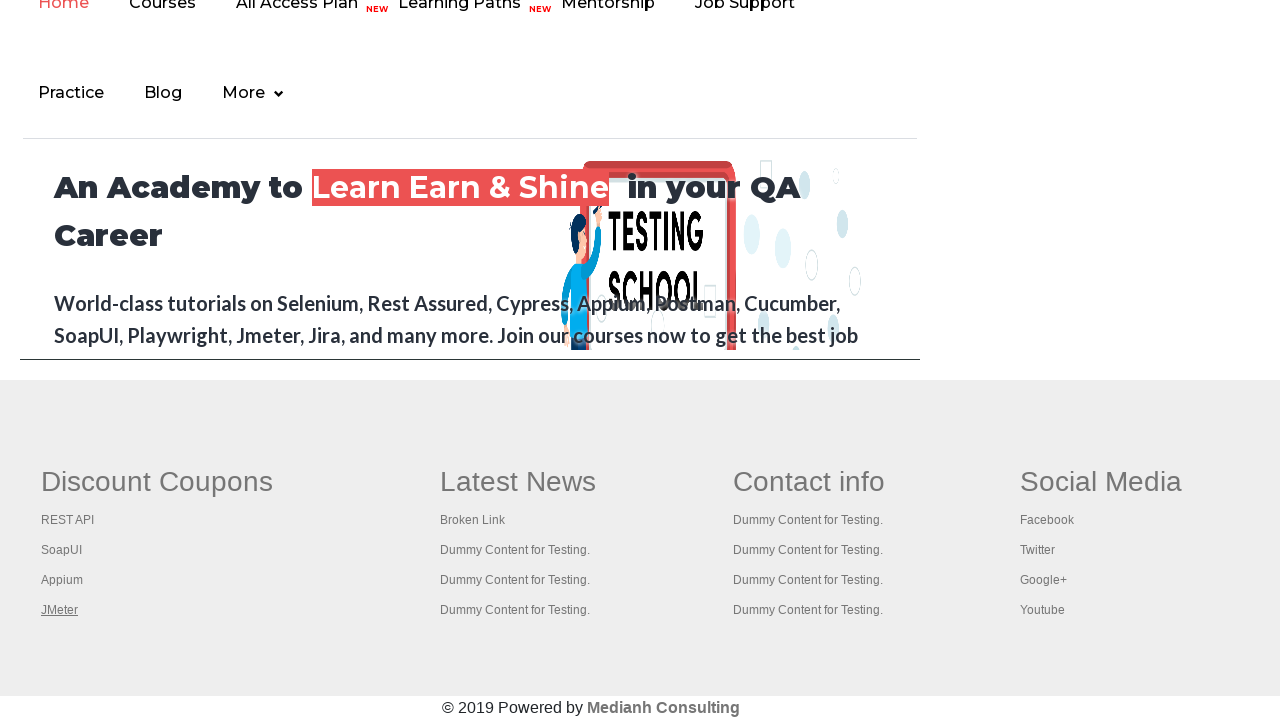